Tests setting the size to maximum value using the End key

Starting URL: https://labasse.github.io/fruits/portrait.html

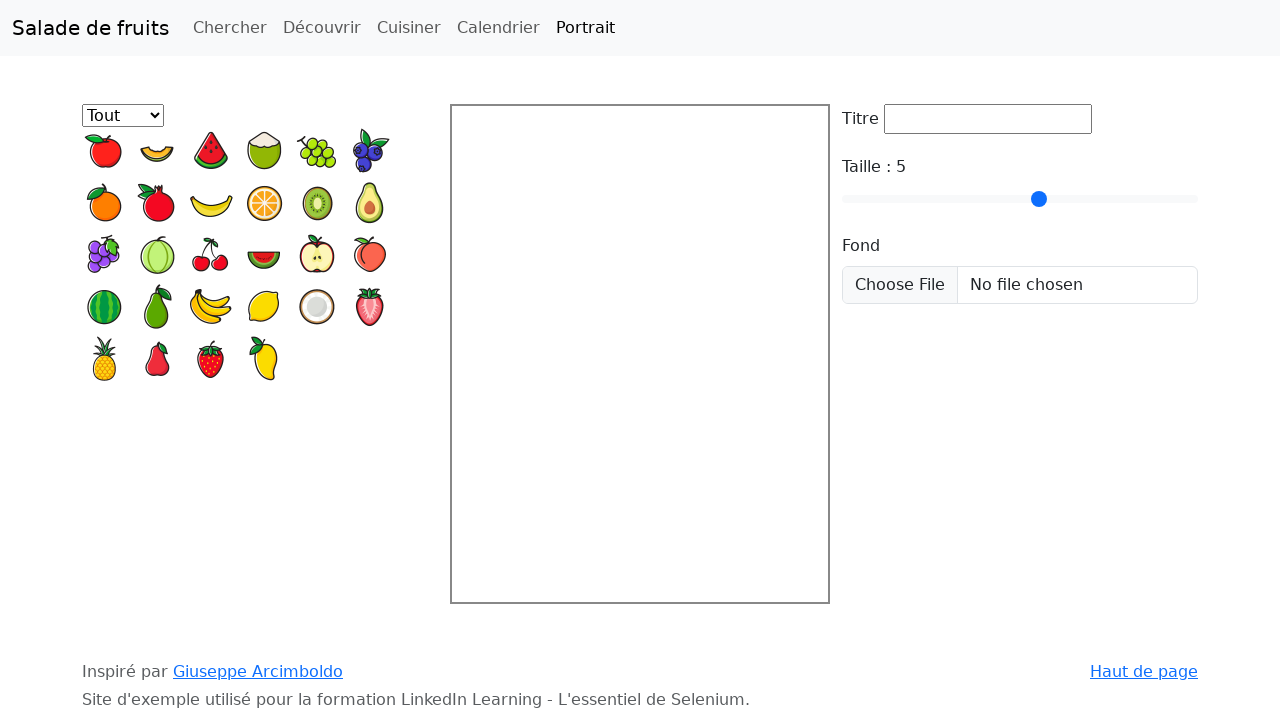

Navigated to portrait.html test page
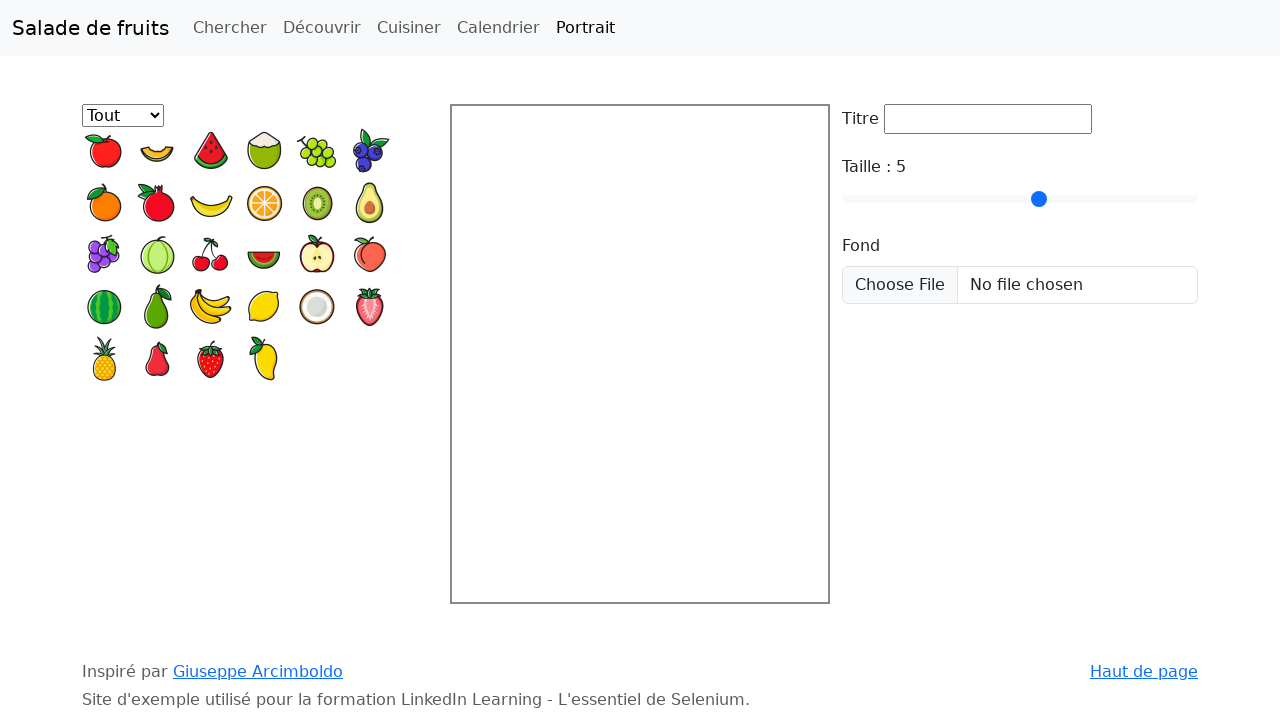

Clicked on the size input/slider element at (1020, 199) on #taille
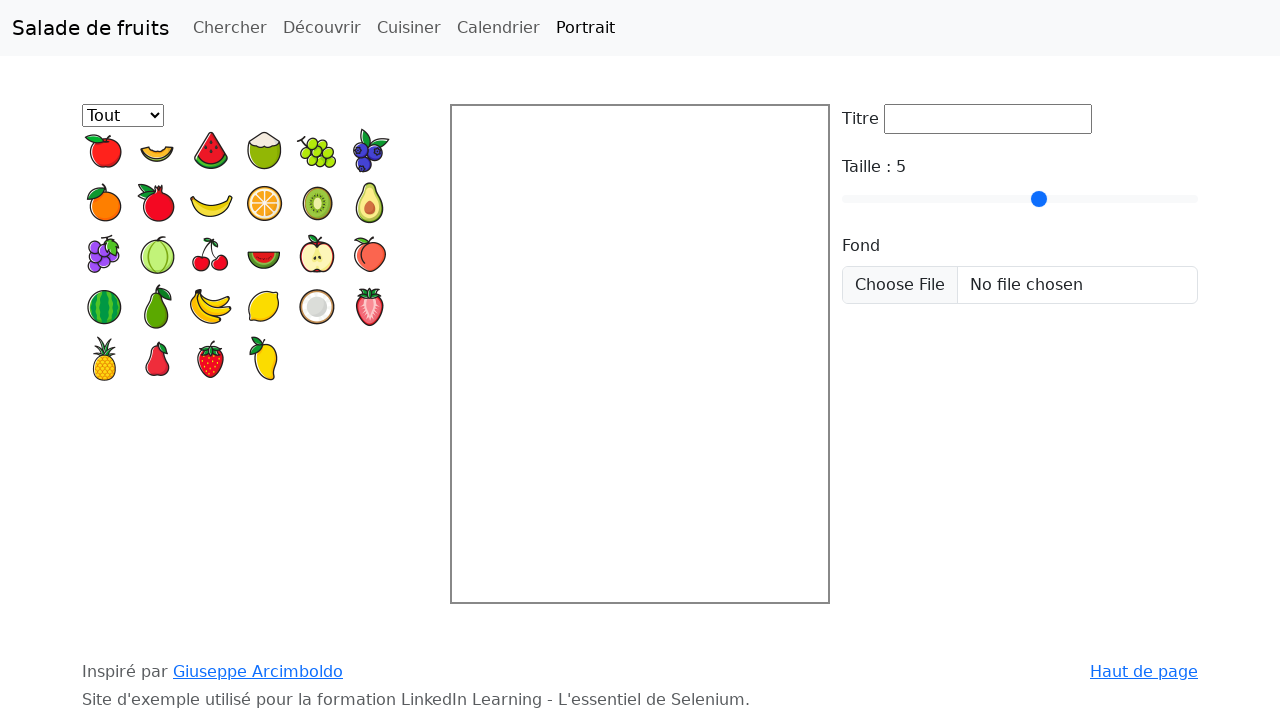

Pressed End key to set size to maximum value
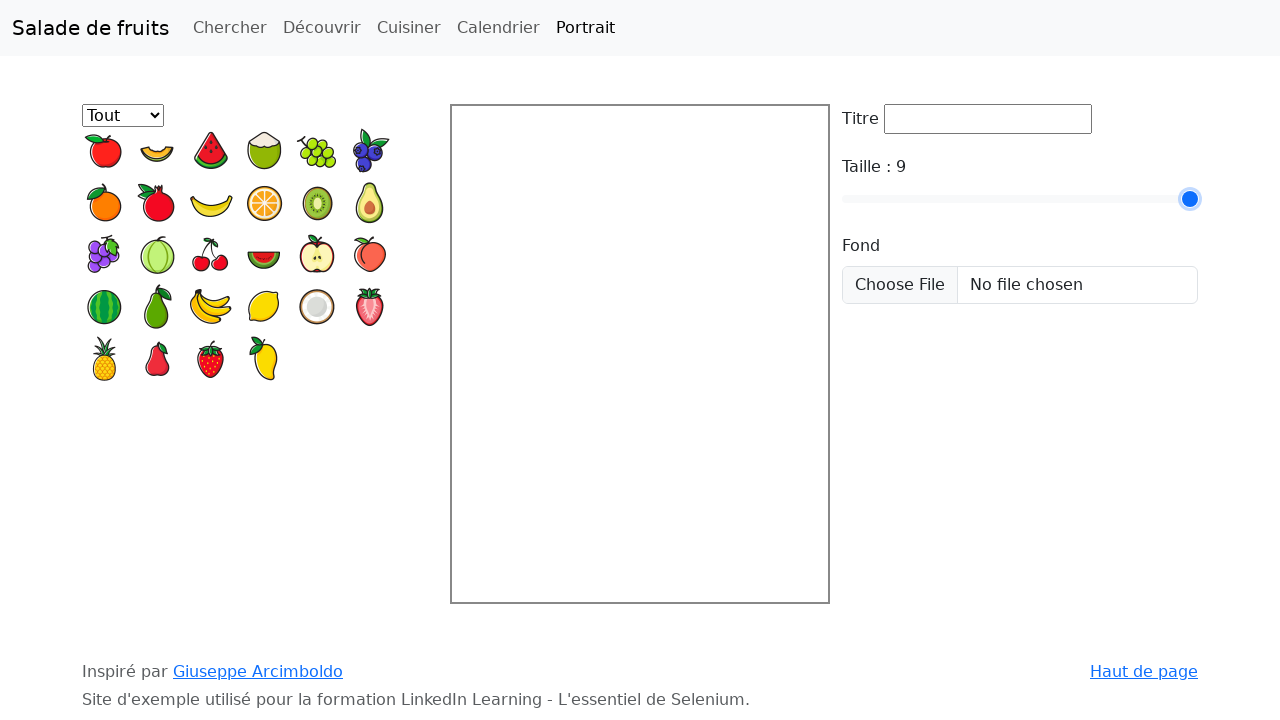

Verified that the value display element is present
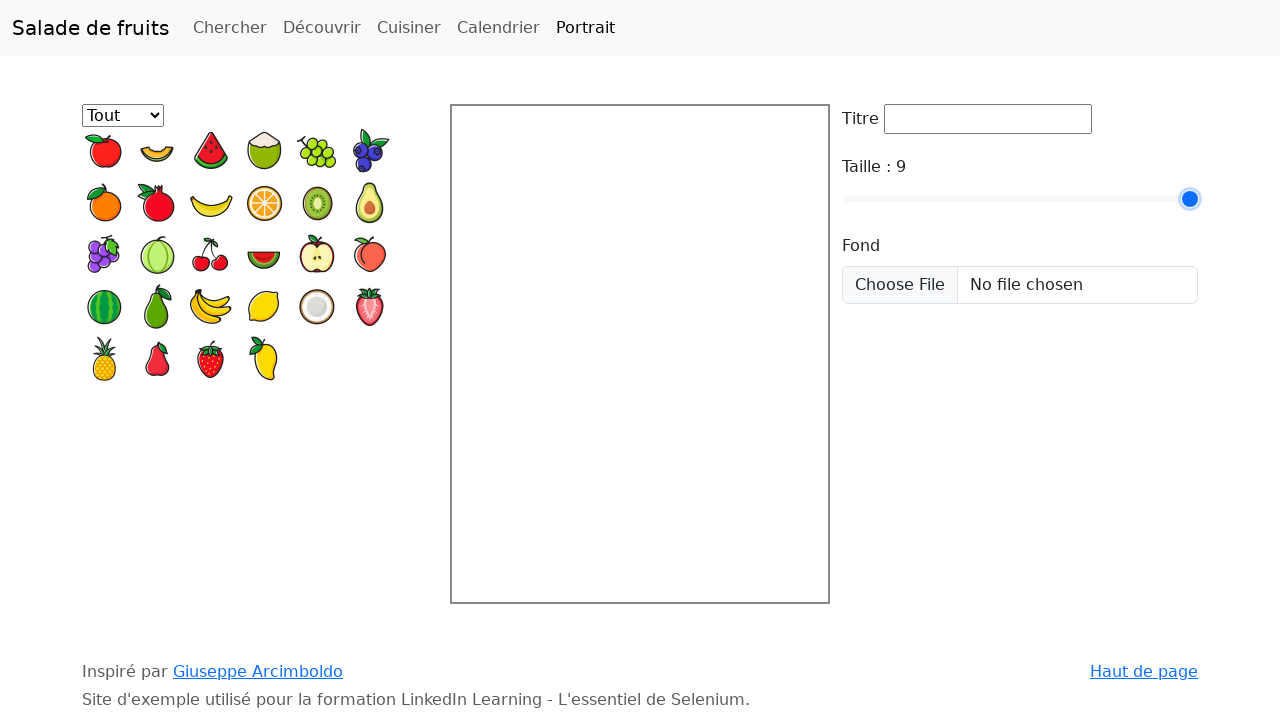

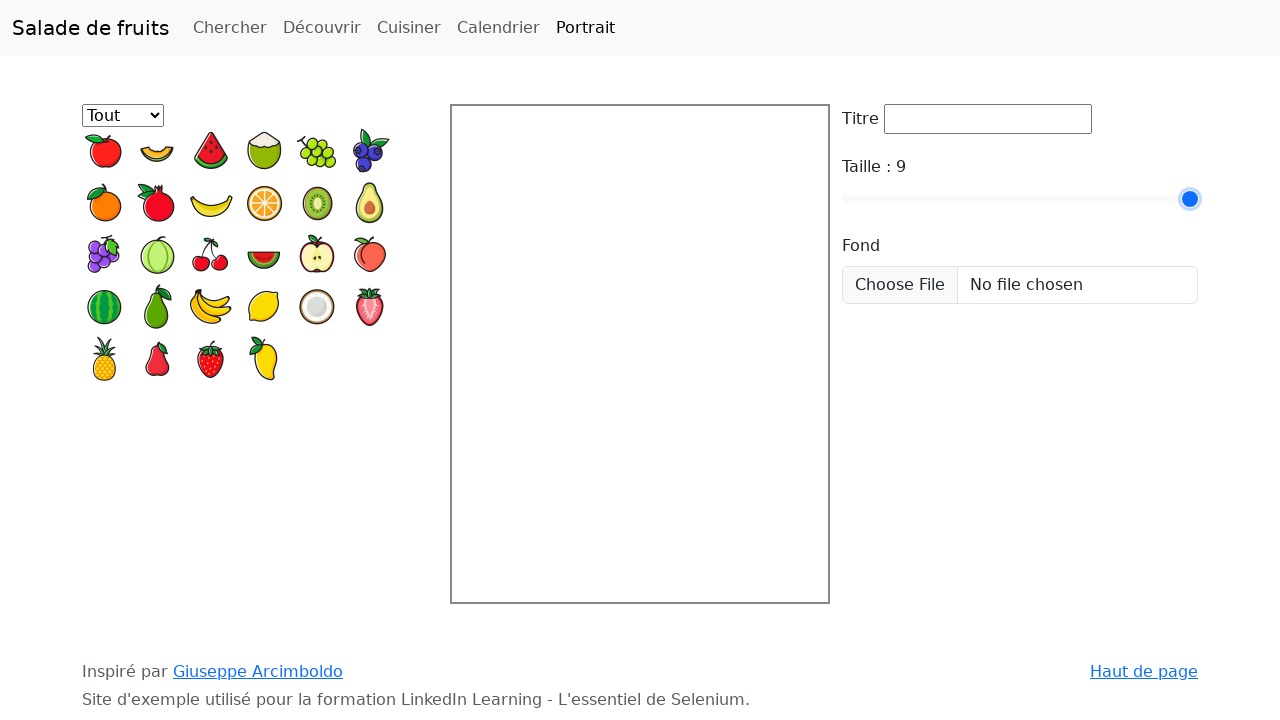